Tests closing a modal dialog that appears on page load by clicking the close button in the modal footer

Starting URL: http://the-internet.herokuapp.com/entry_ad

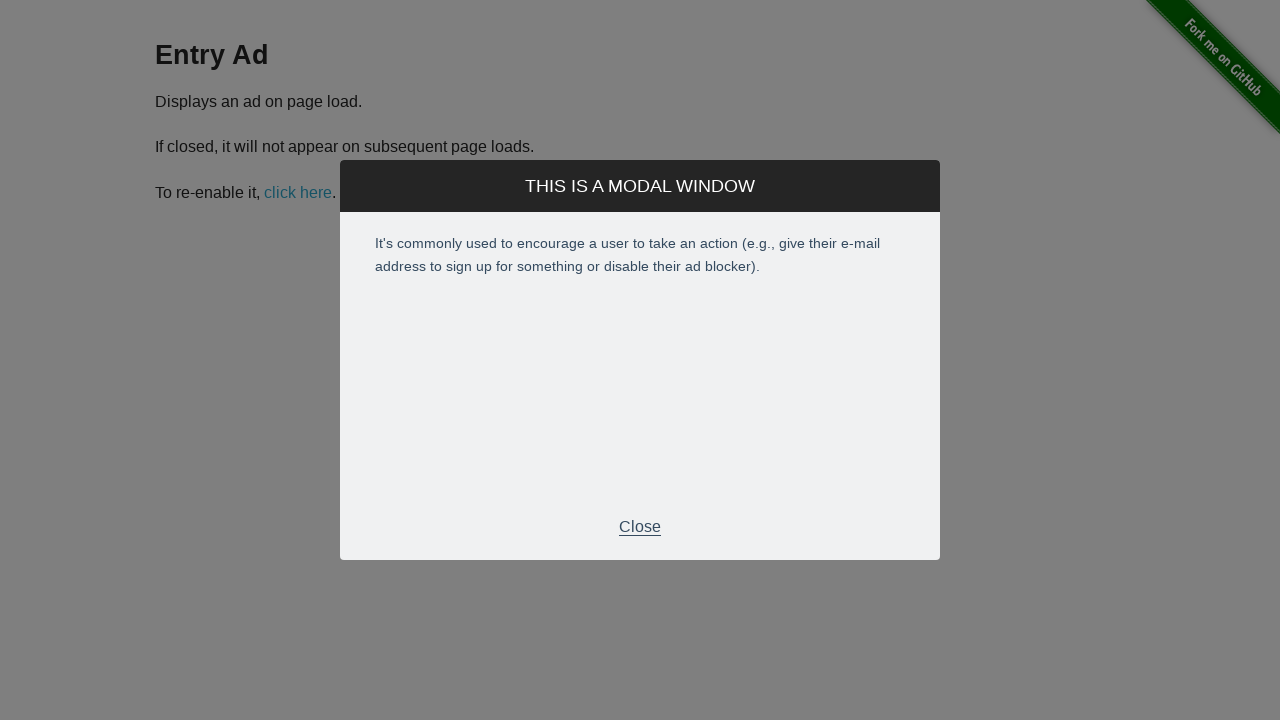

Modal footer became visible
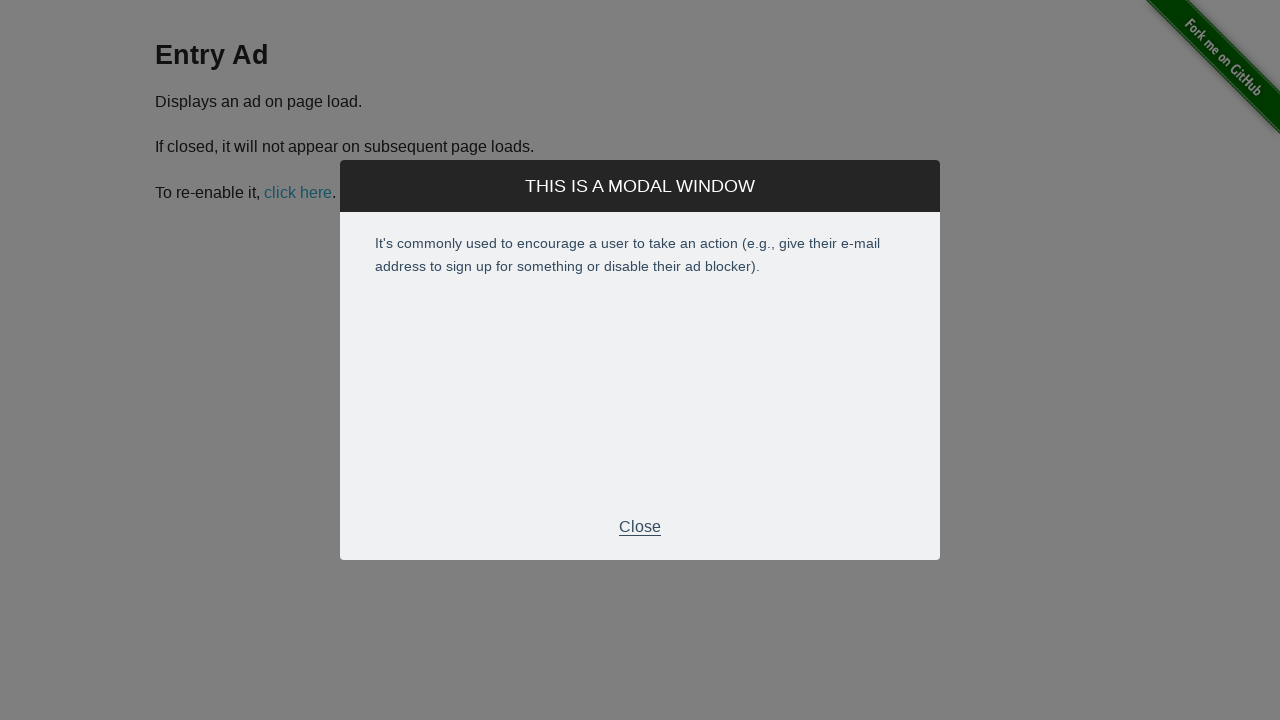

Clicked close button in modal footer to dismiss entry ad modal at (640, 527) on .modal-footer
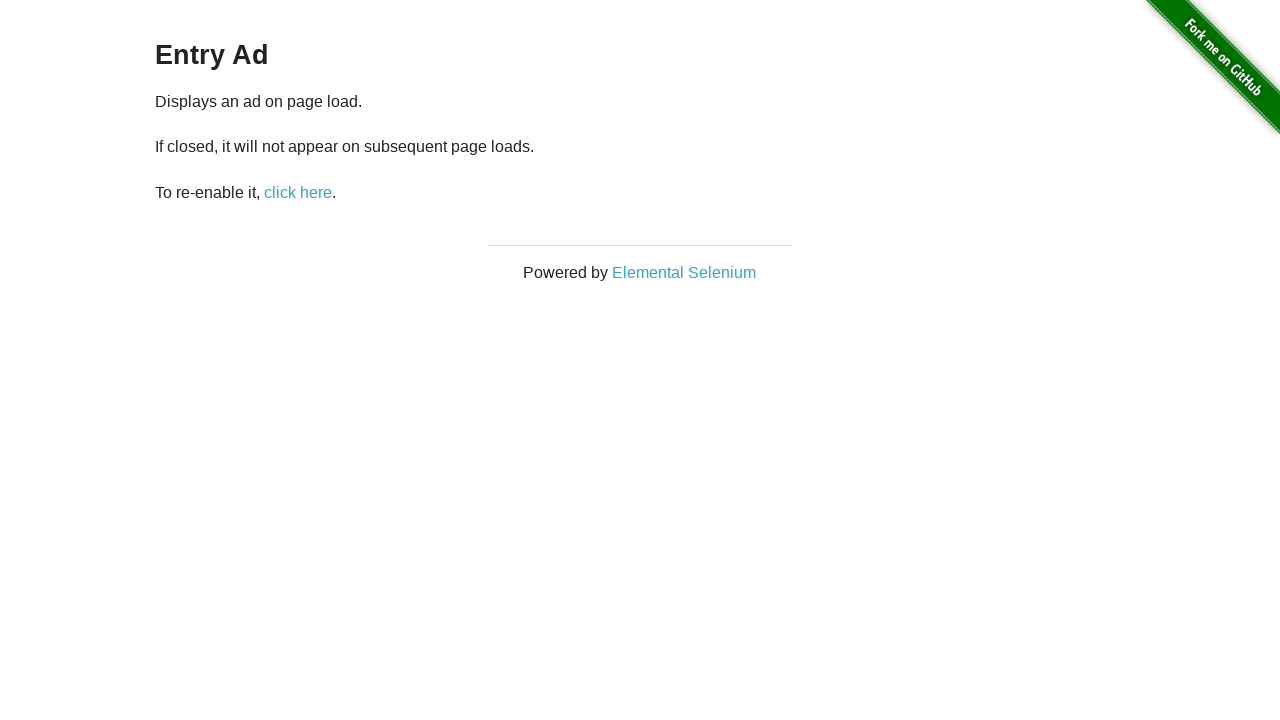

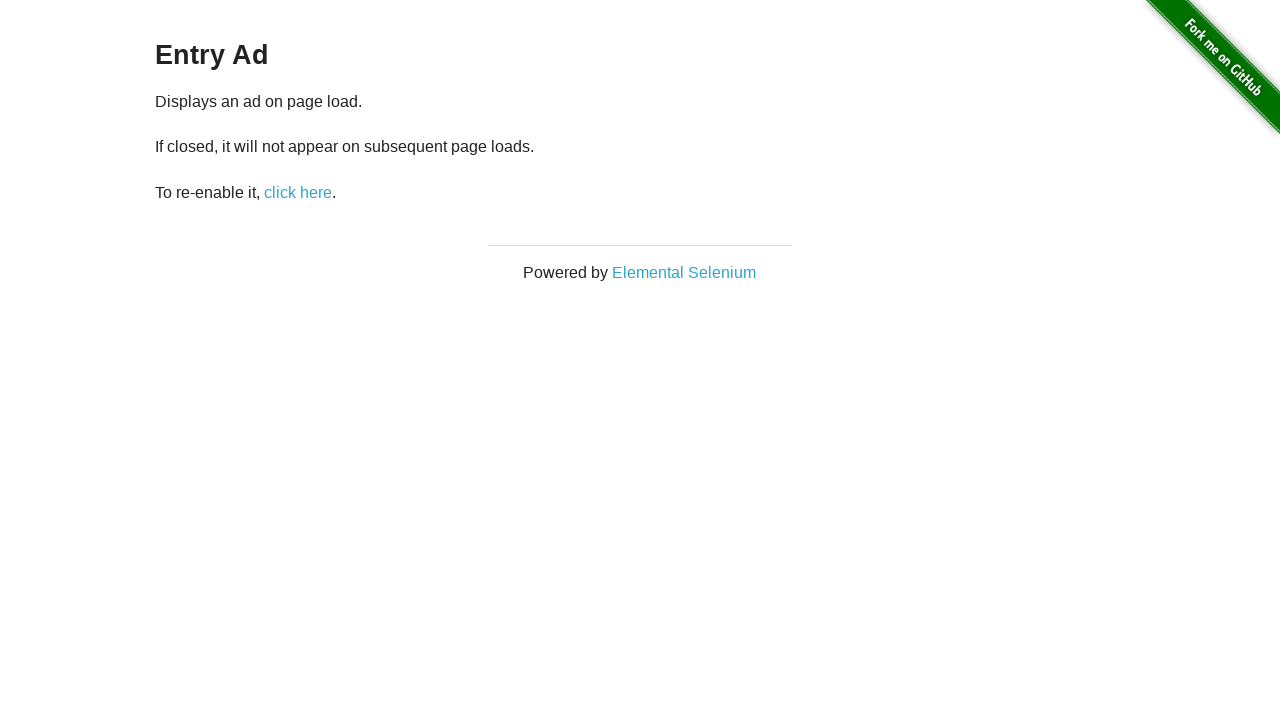